Tests form filling on a practice Angular page by entering name, email, password fields and selecting a radio button option.

Starting URL: https://rahulshettyacademy.com/angularpractice/

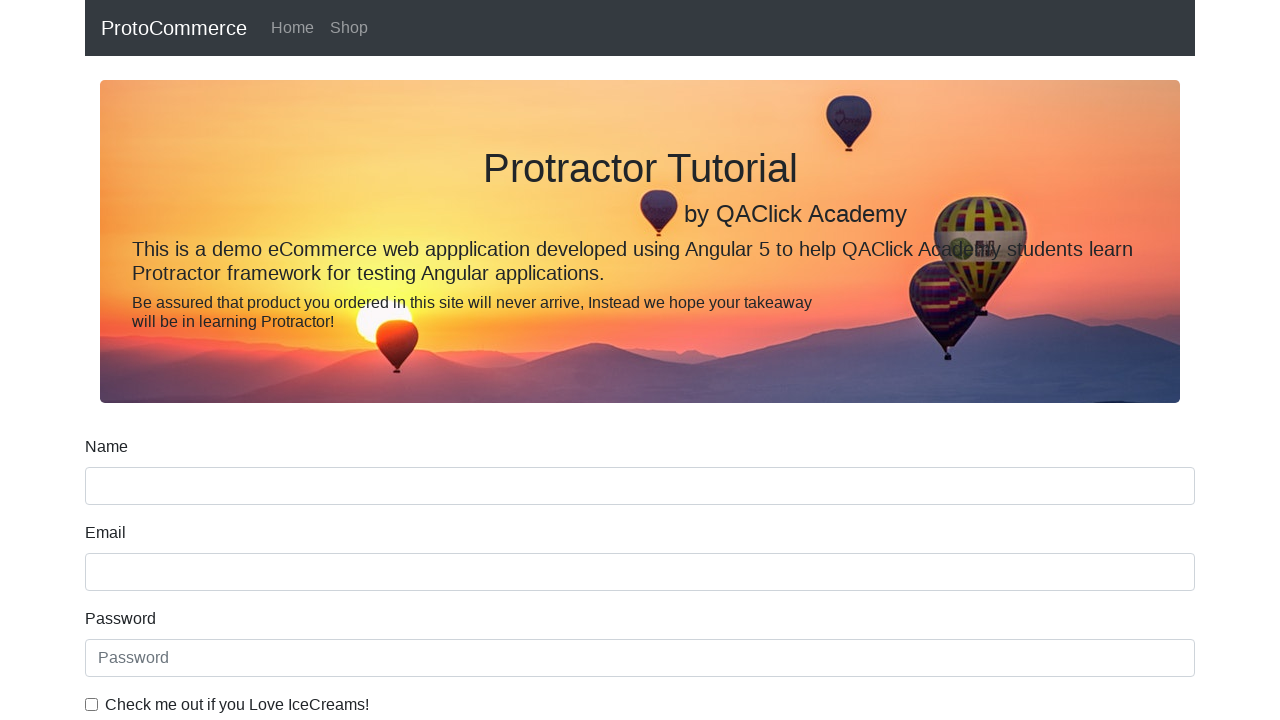

Filled name field with 'cici' on input[name='name']
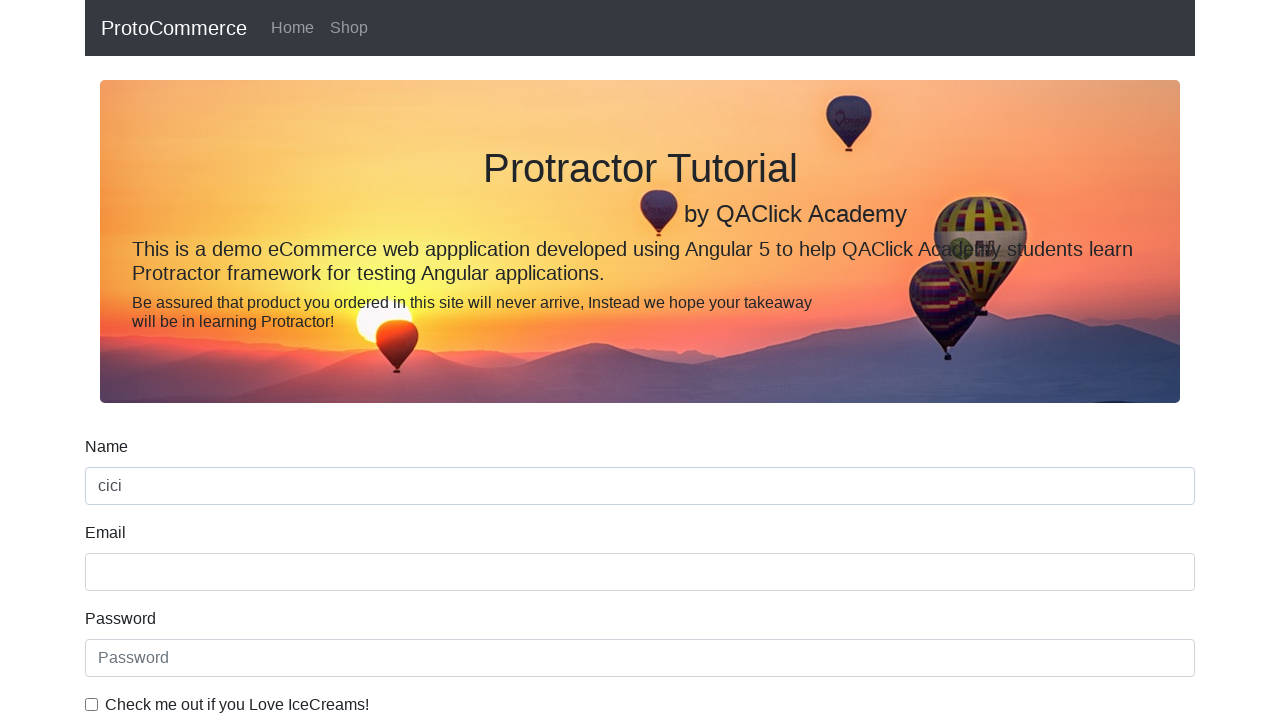

Filled email field with 'cici@gmail.com' on input[name='email']
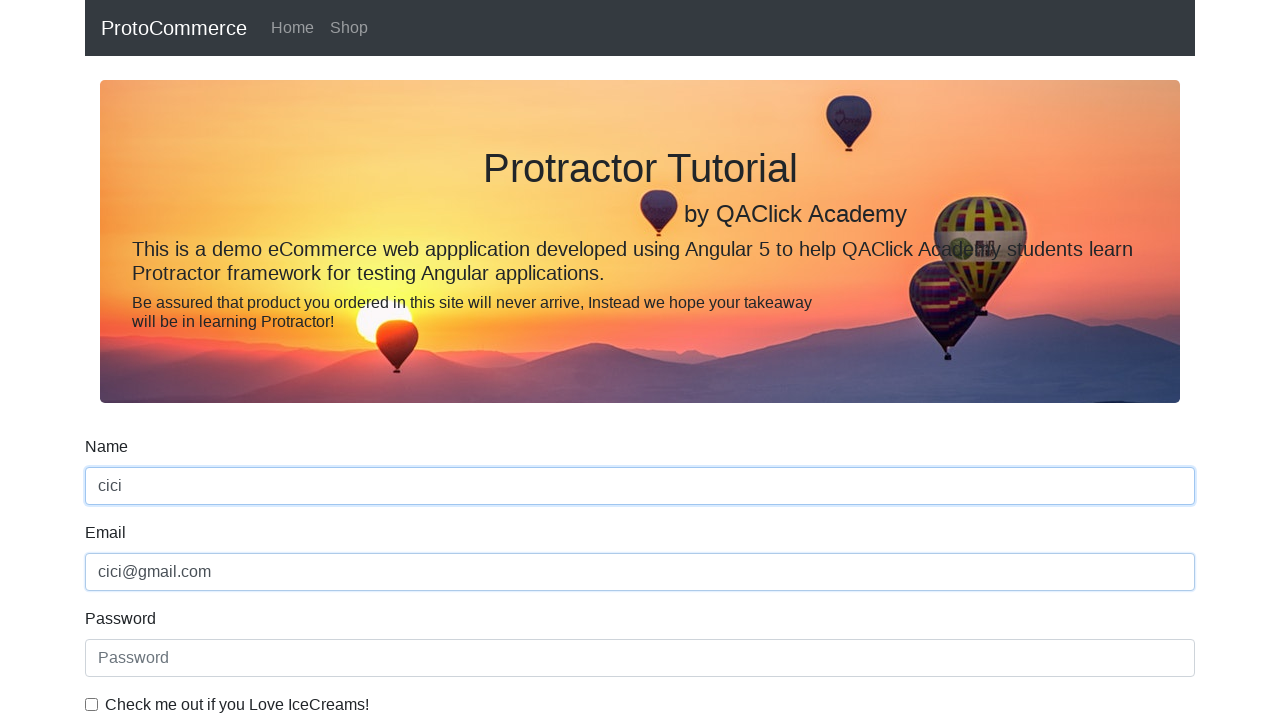

Filled password field with '12345' on input[type='password']
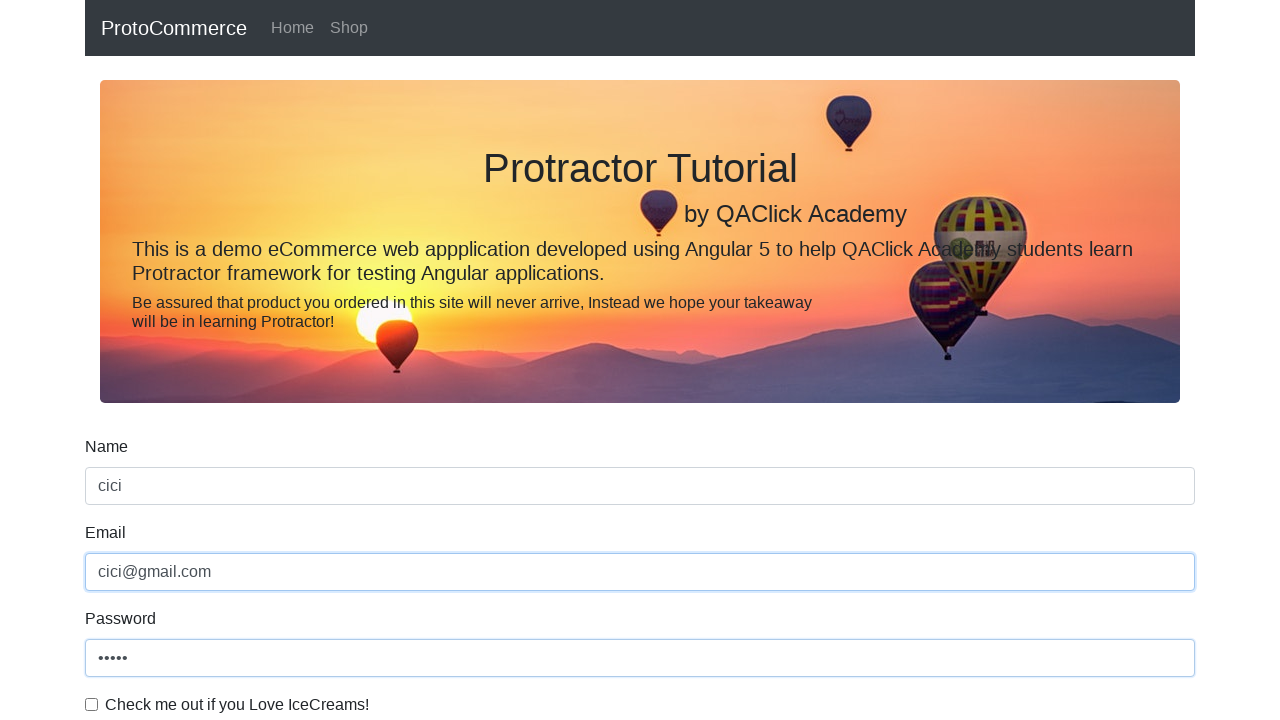

Selected first radio button option at (238, 360) on input[id='inlineRadio1']
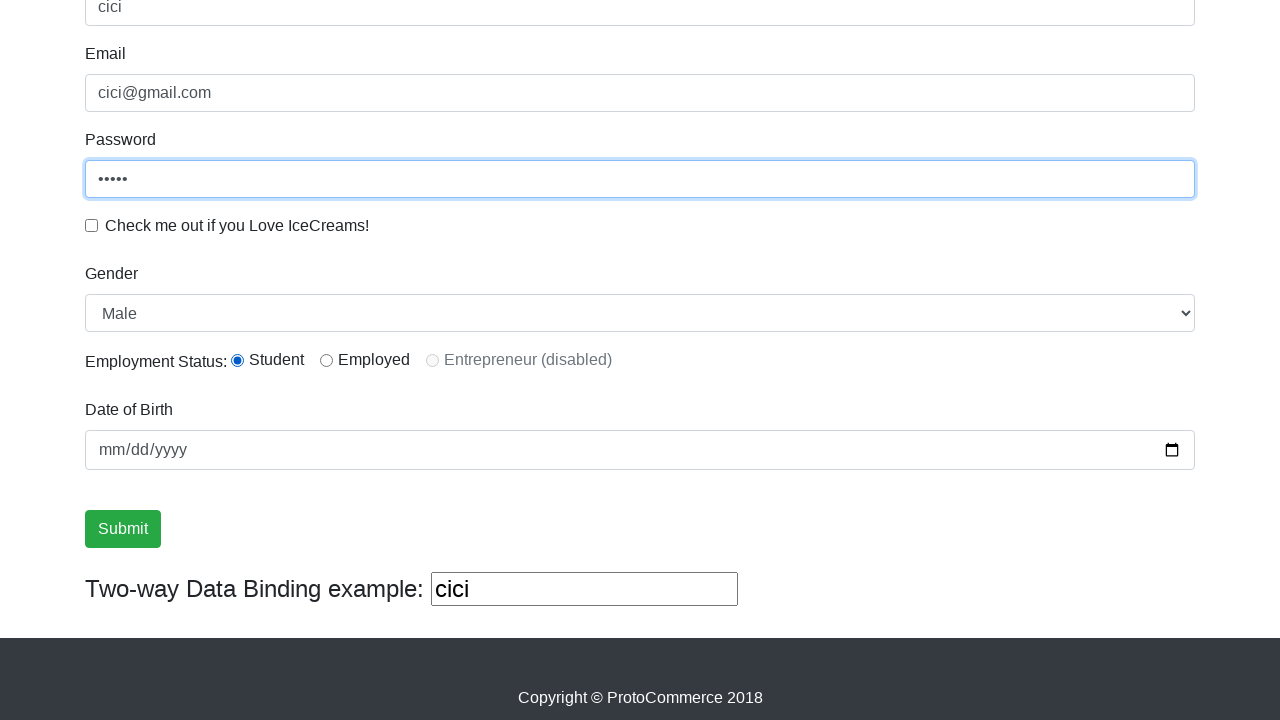

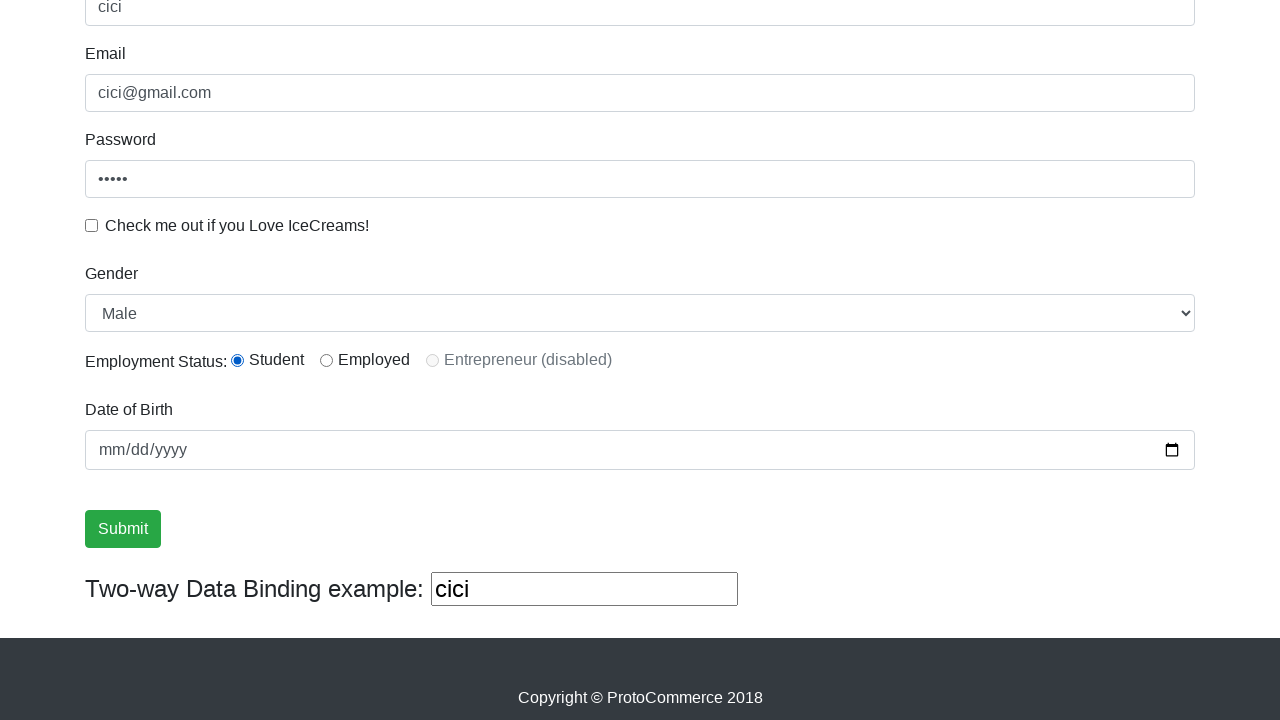